Tests jQuery UI custom dropdown by selecting different speed options and verifying the selected text

Starting URL: https://jqueryui.com/resources/demos/selectmenu/default.html

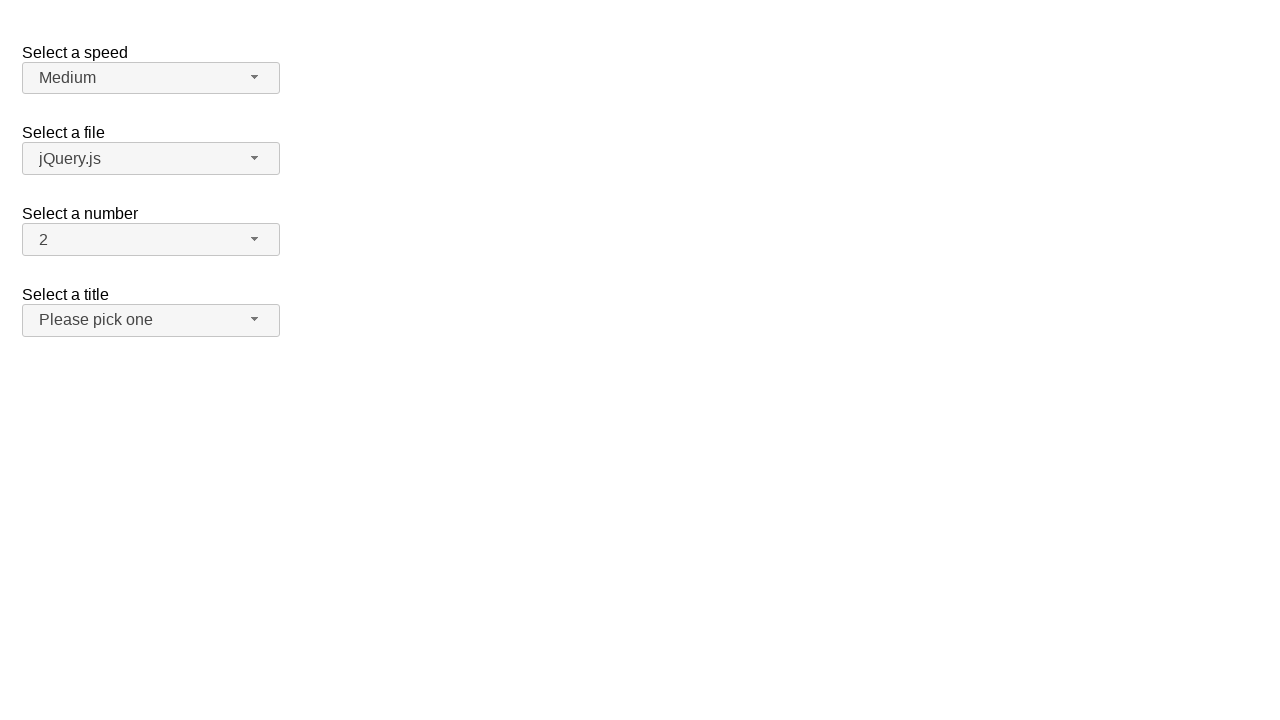

Clicked speed dropdown button at (151, 78) on #speed-button
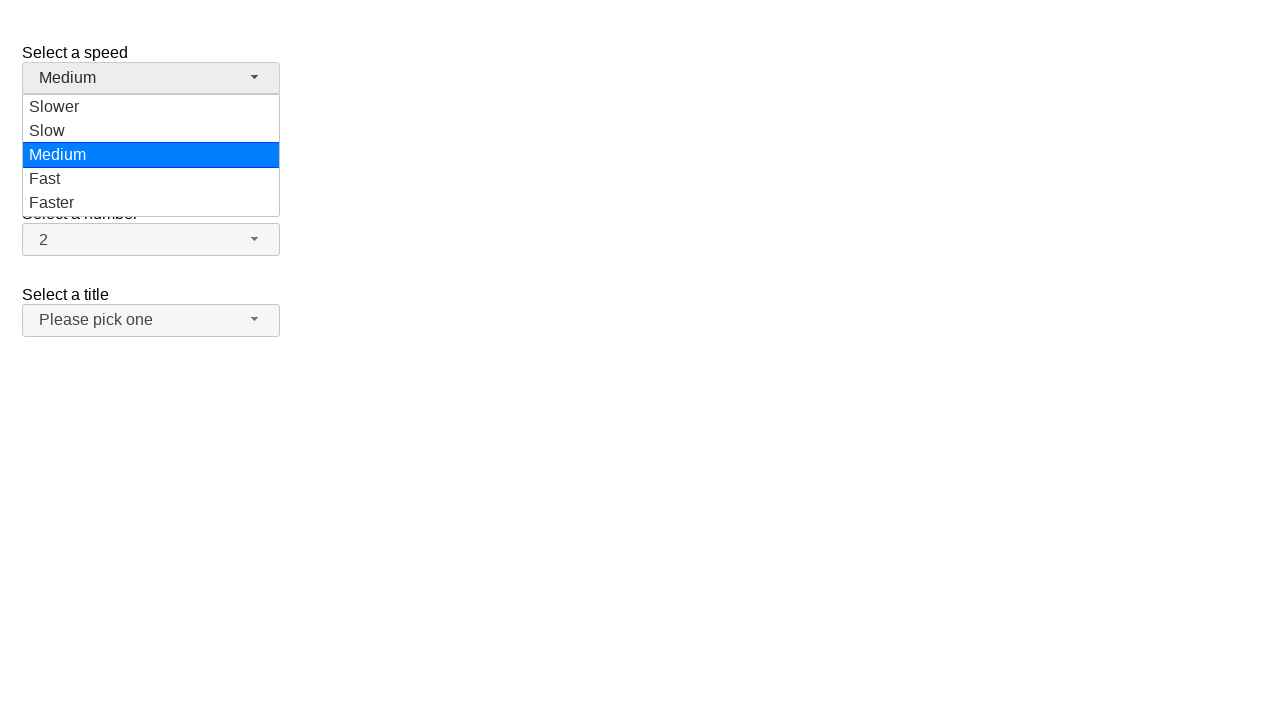

Speed dropdown menu appeared
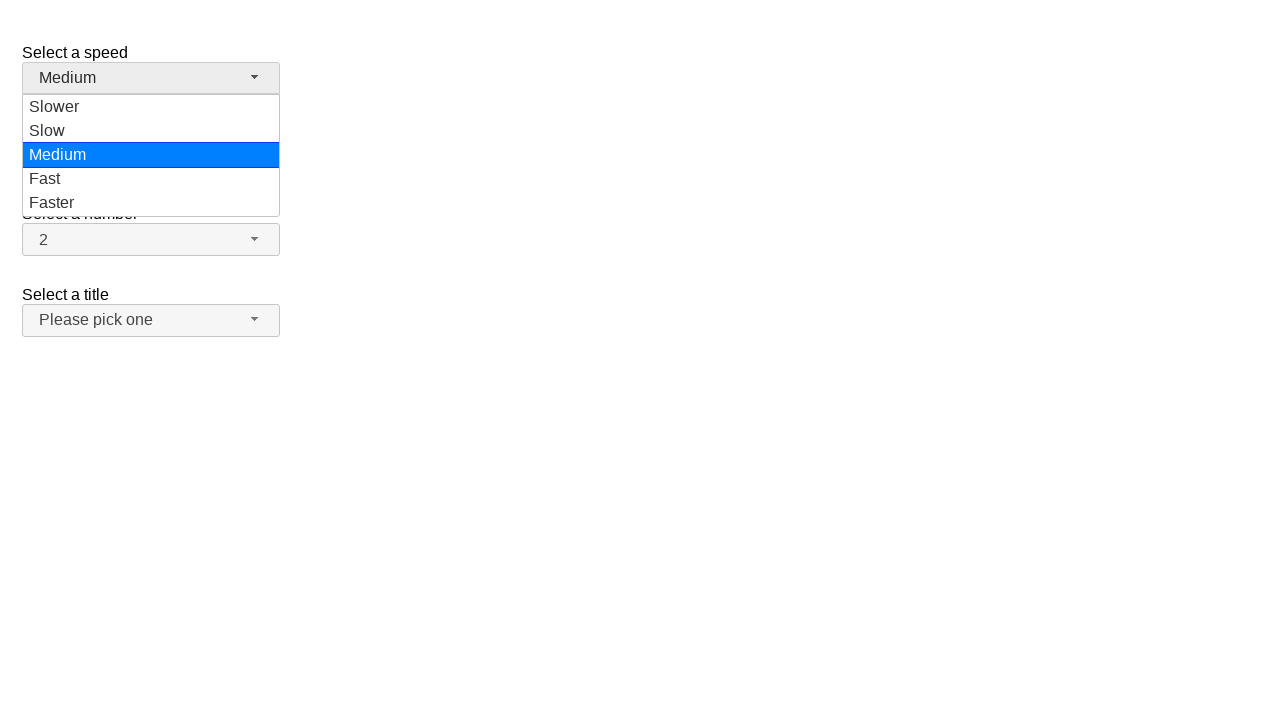

Selected 'Fast' option from dropdown
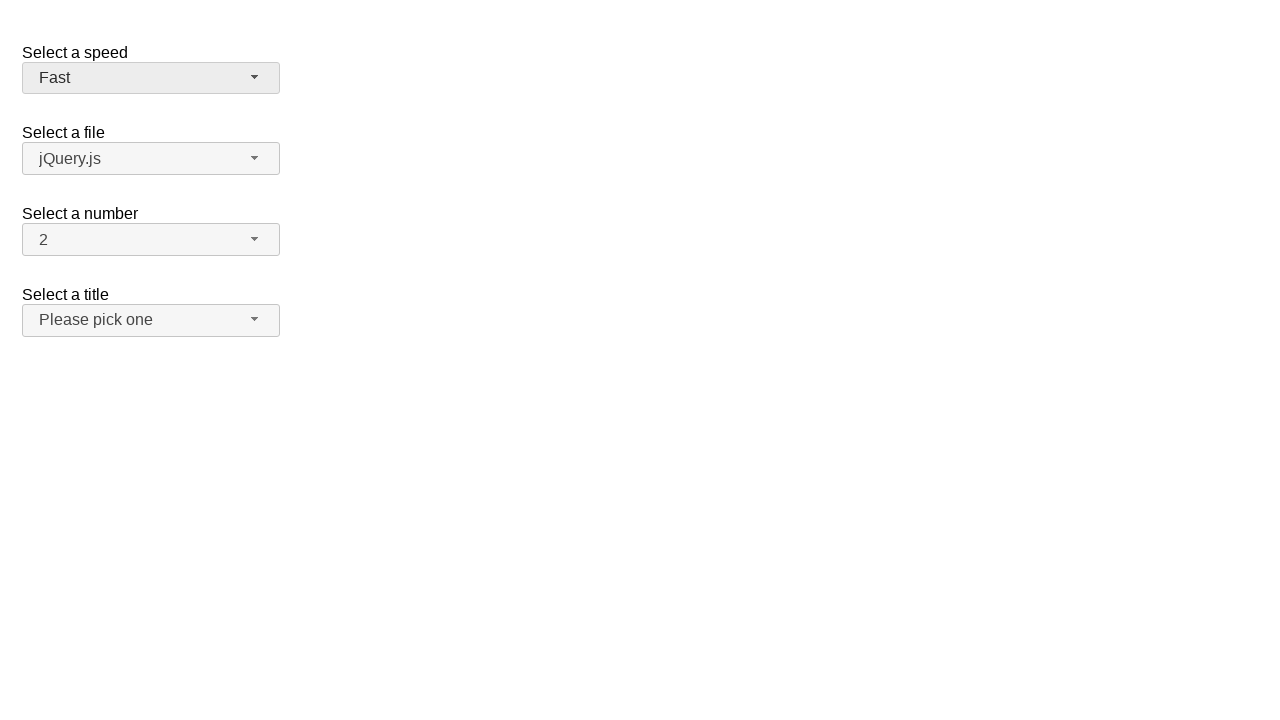

Verified 'Fast' is selected in dropdown
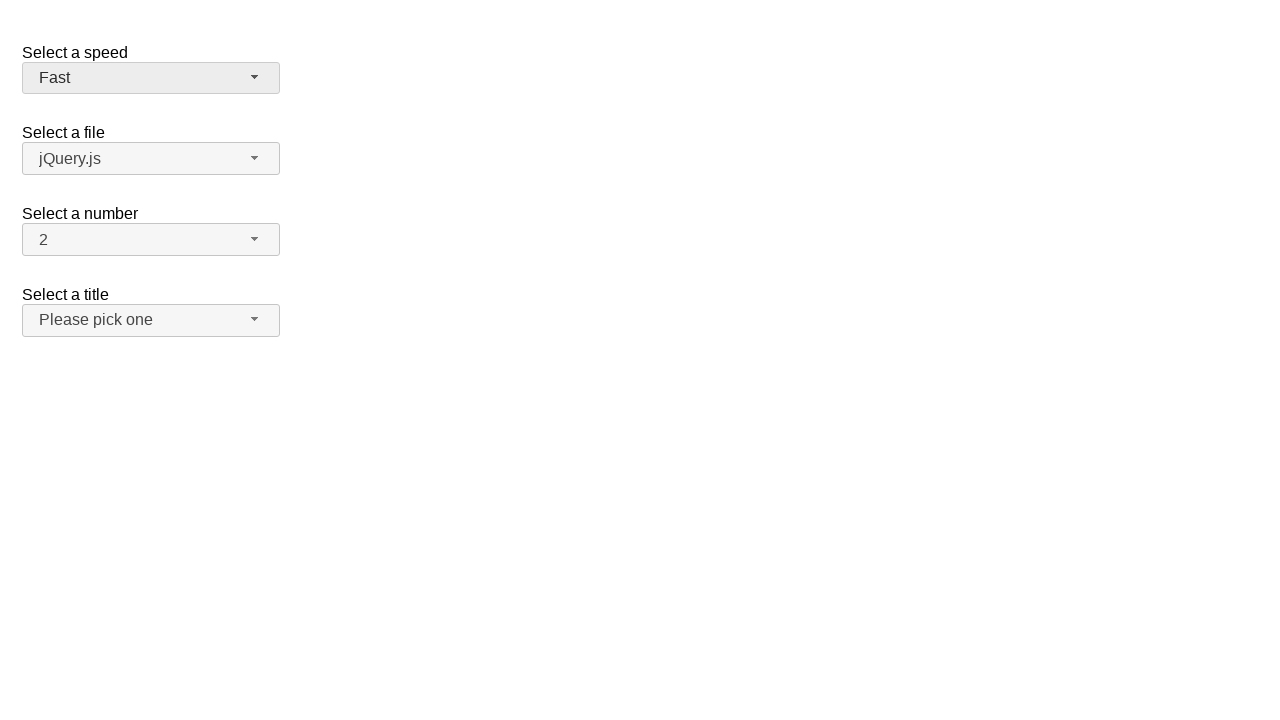

Clicked speed dropdown button at (151, 78) on #speed-button
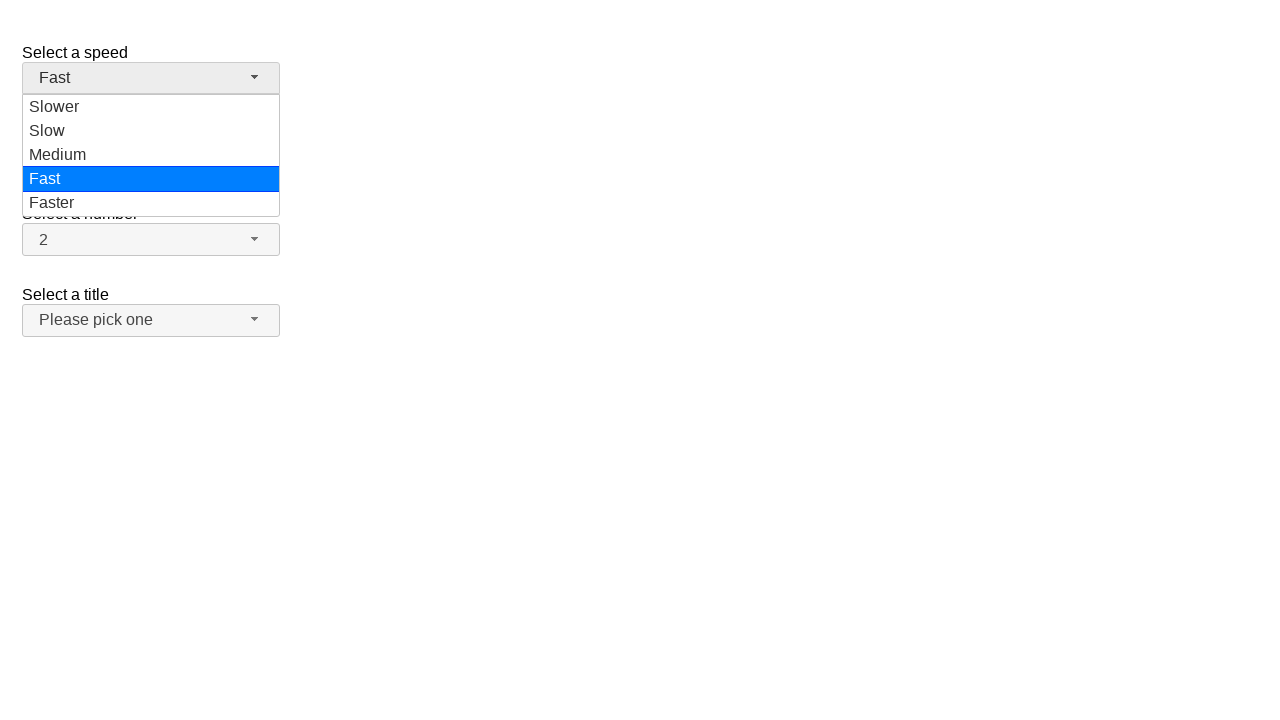

Speed dropdown menu appeared
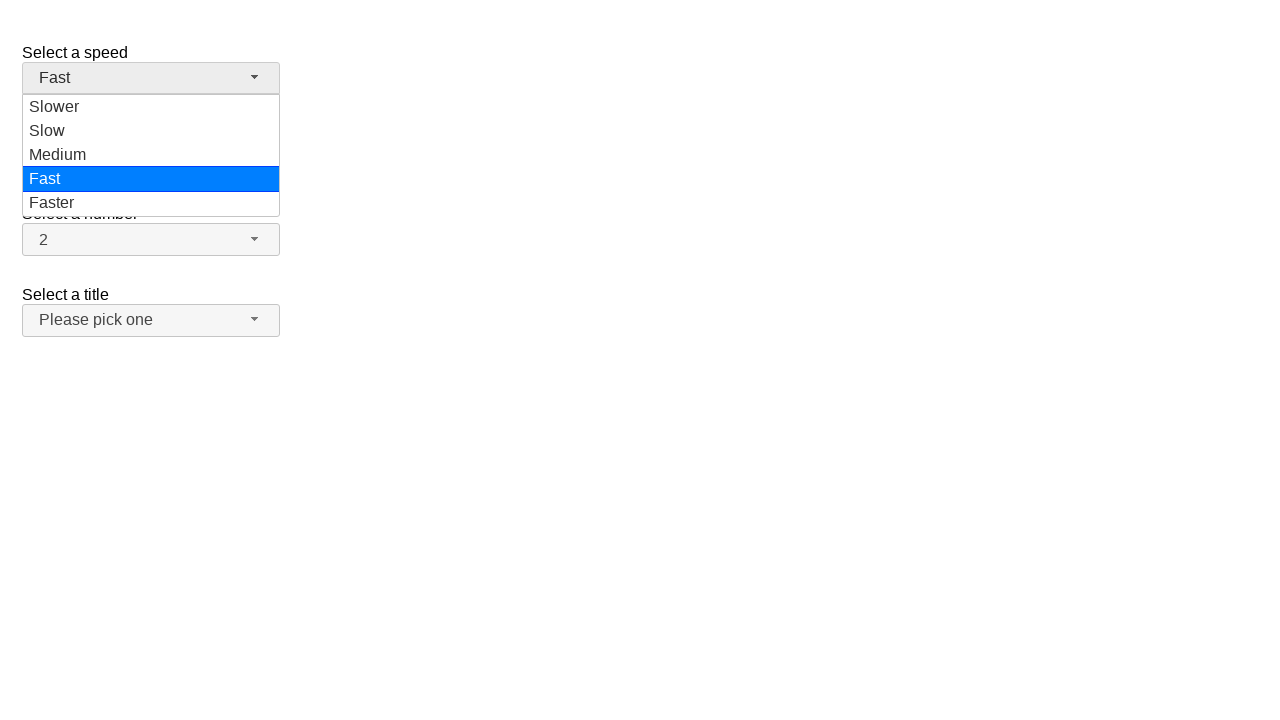

Selected 'Faster' option from dropdown
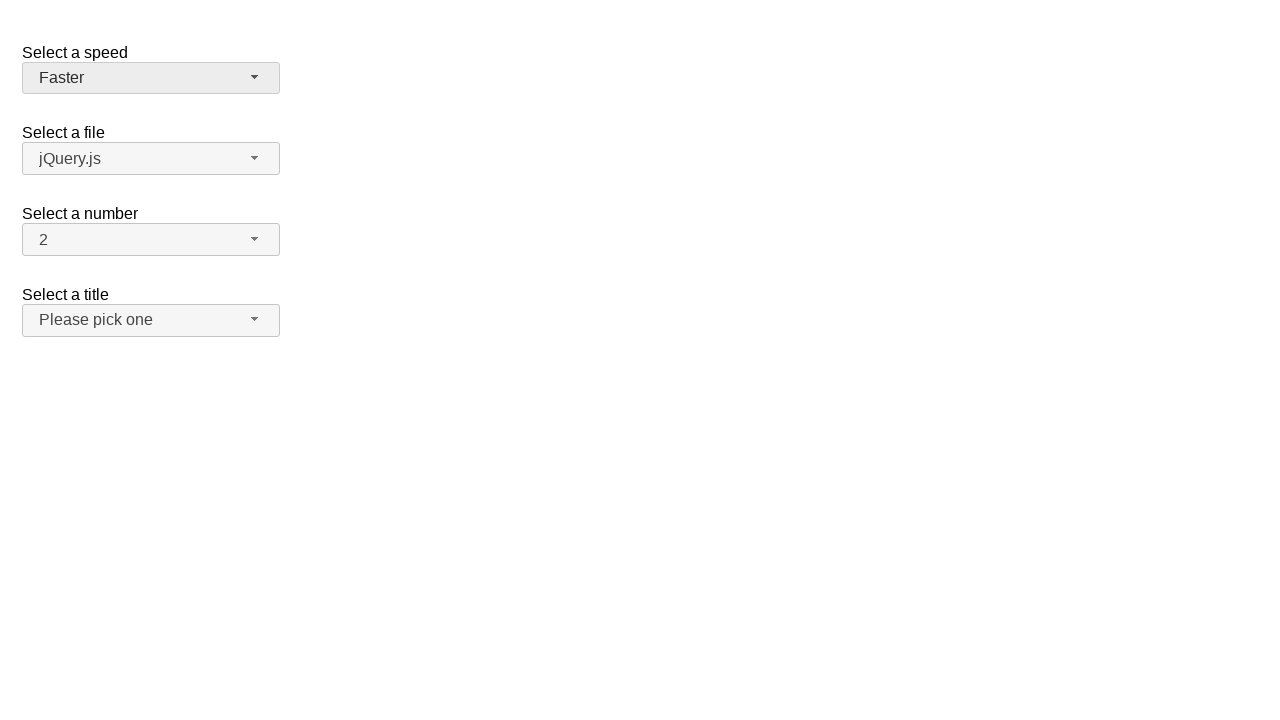

Verified 'Faster' is selected in dropdown
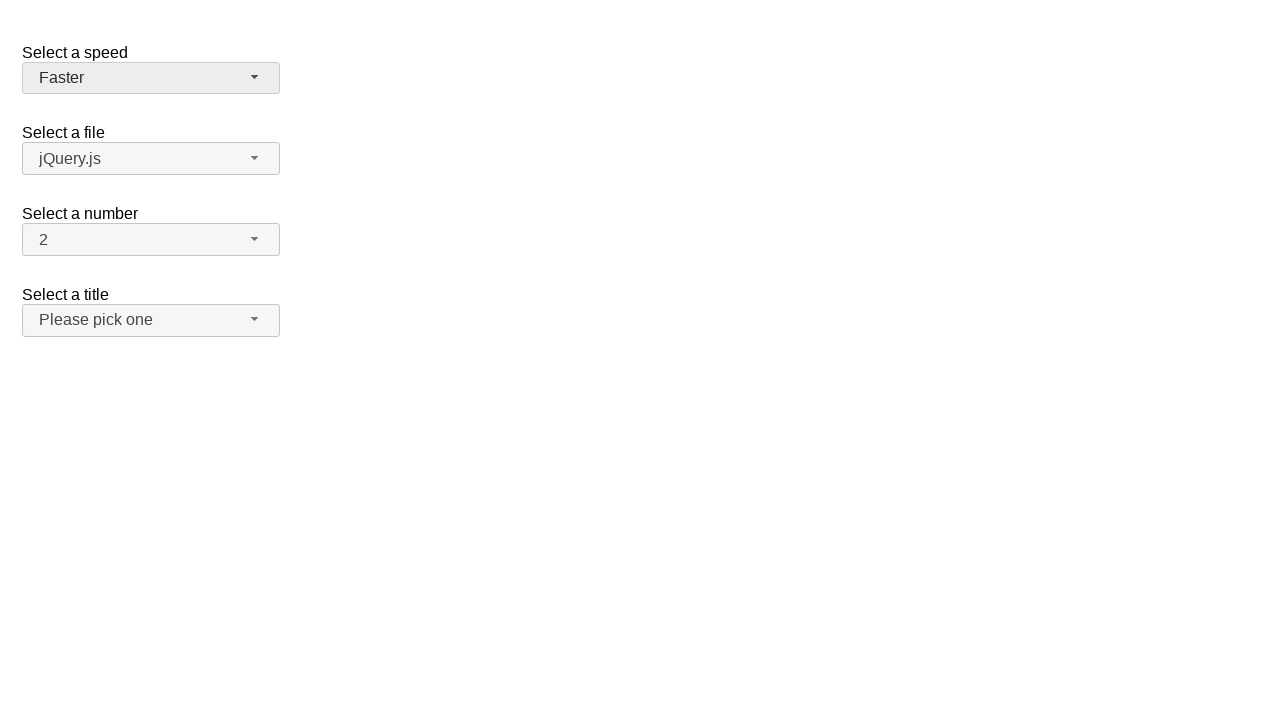

Clicked speed dropdown button at (151, 78) on #speed-button
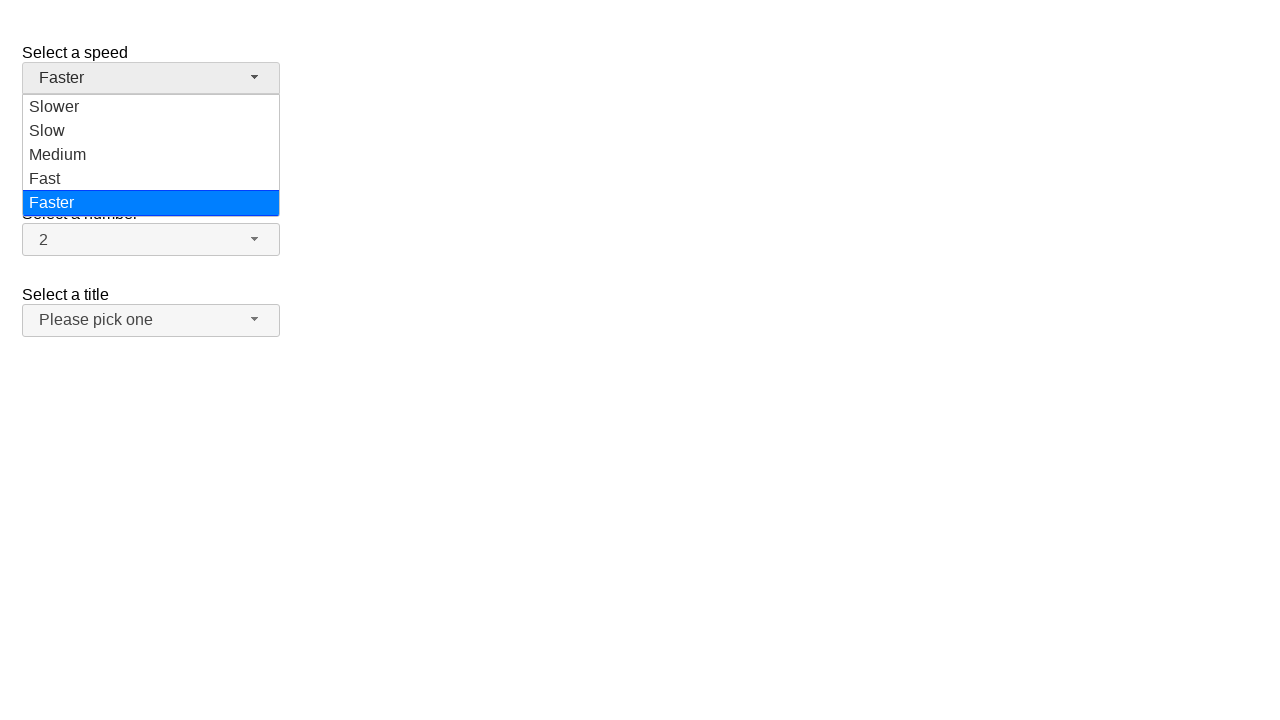

Speed dropdown menu appeared
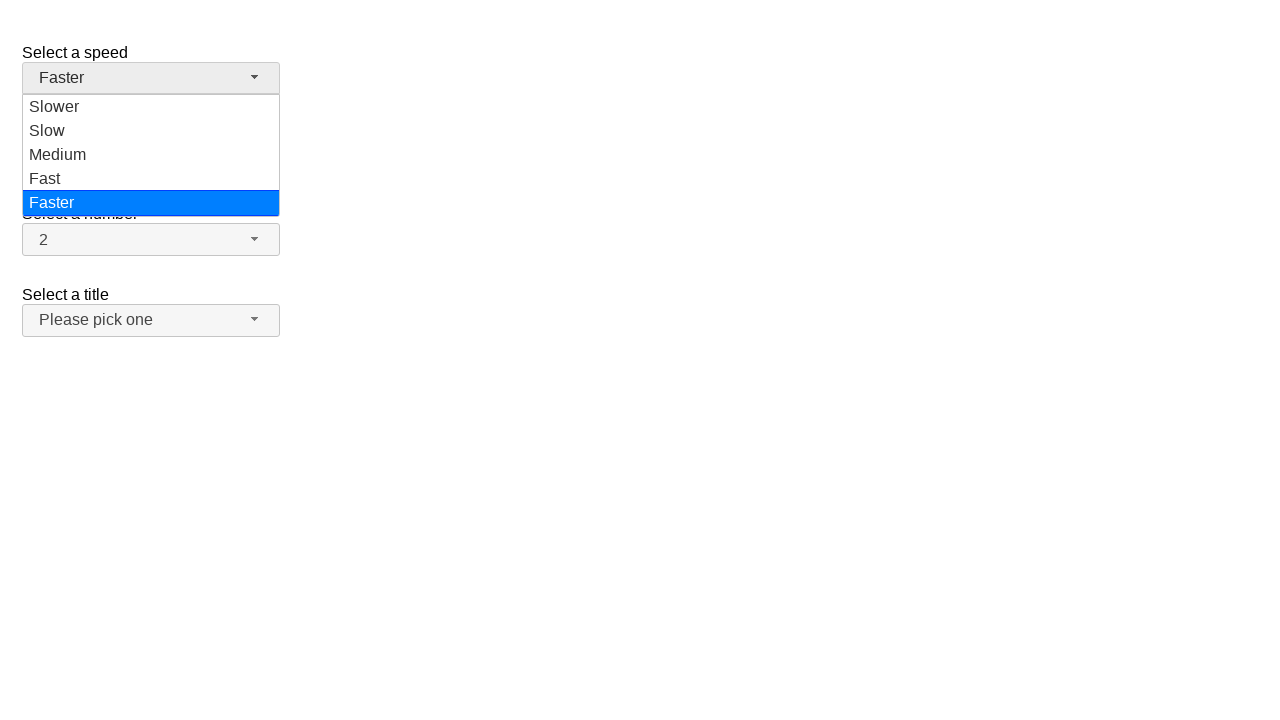

Selected 'Medium' option from dropdown
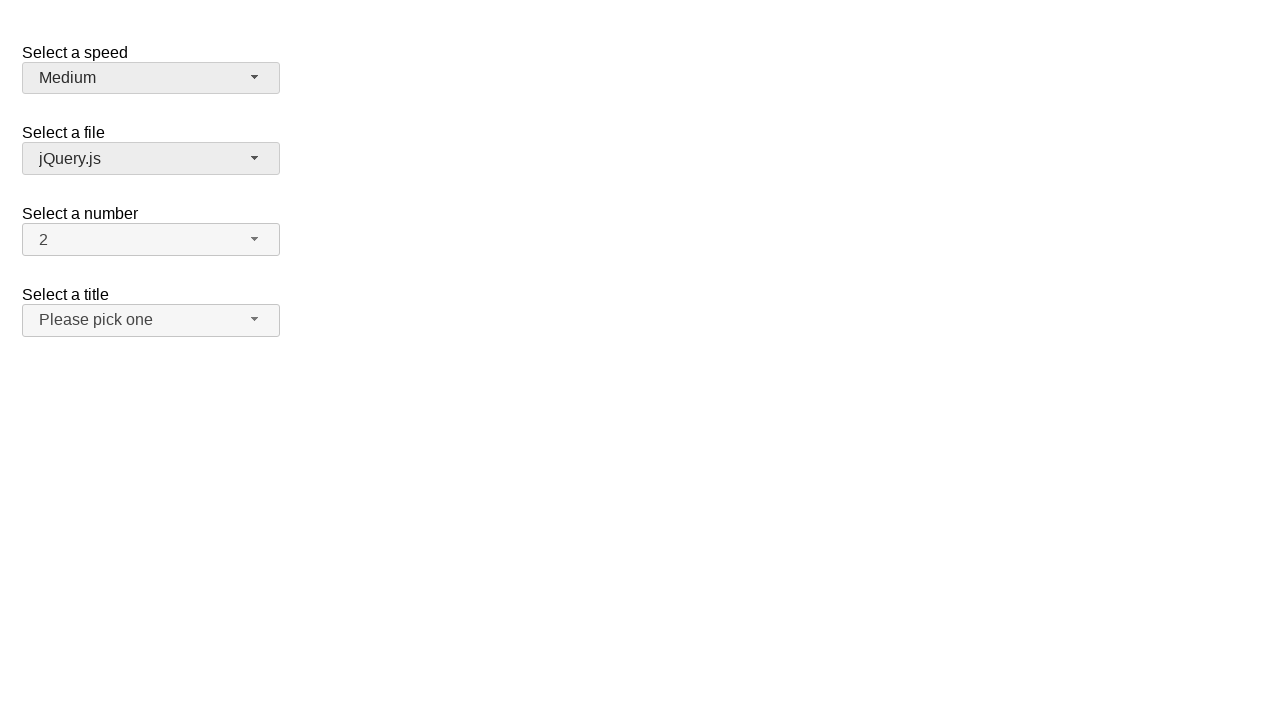

Verified 'Medium' is selected in dropdown
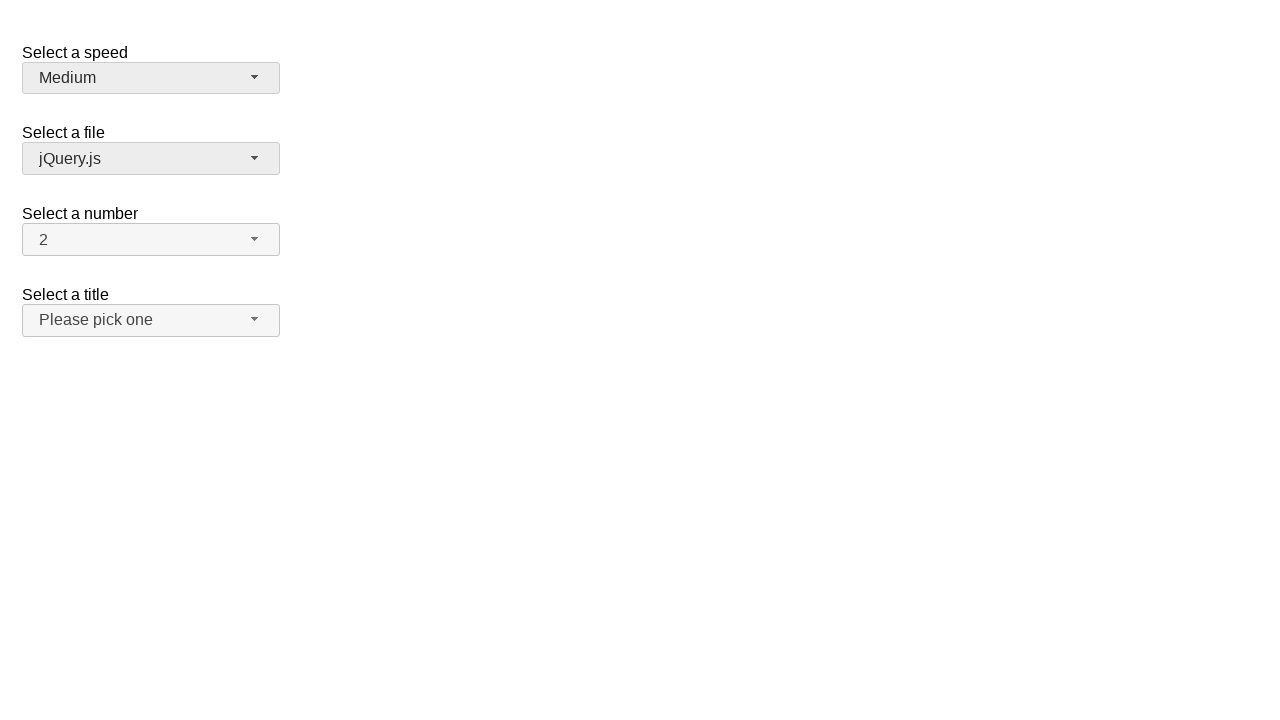

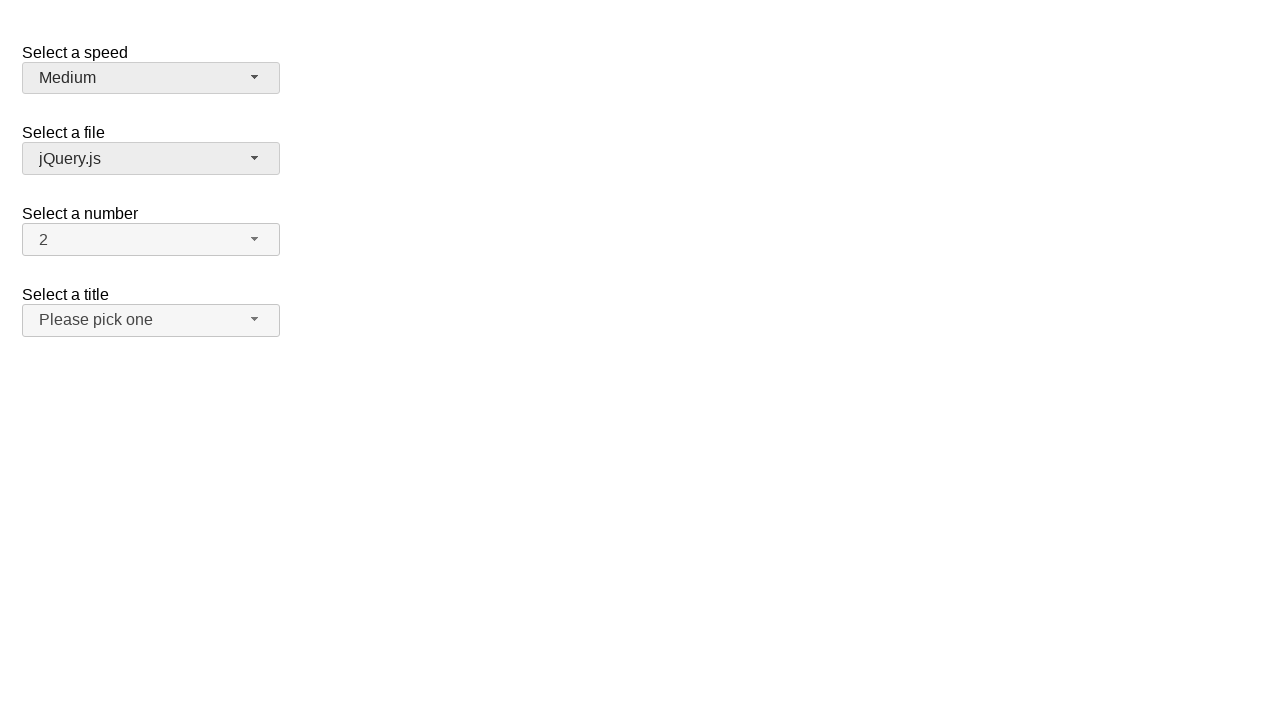